Tests timezone emulation by setting the browser timezone to America/Montevideo and navigating to a timezone display page

Starting URL: https://everytimezone.com/

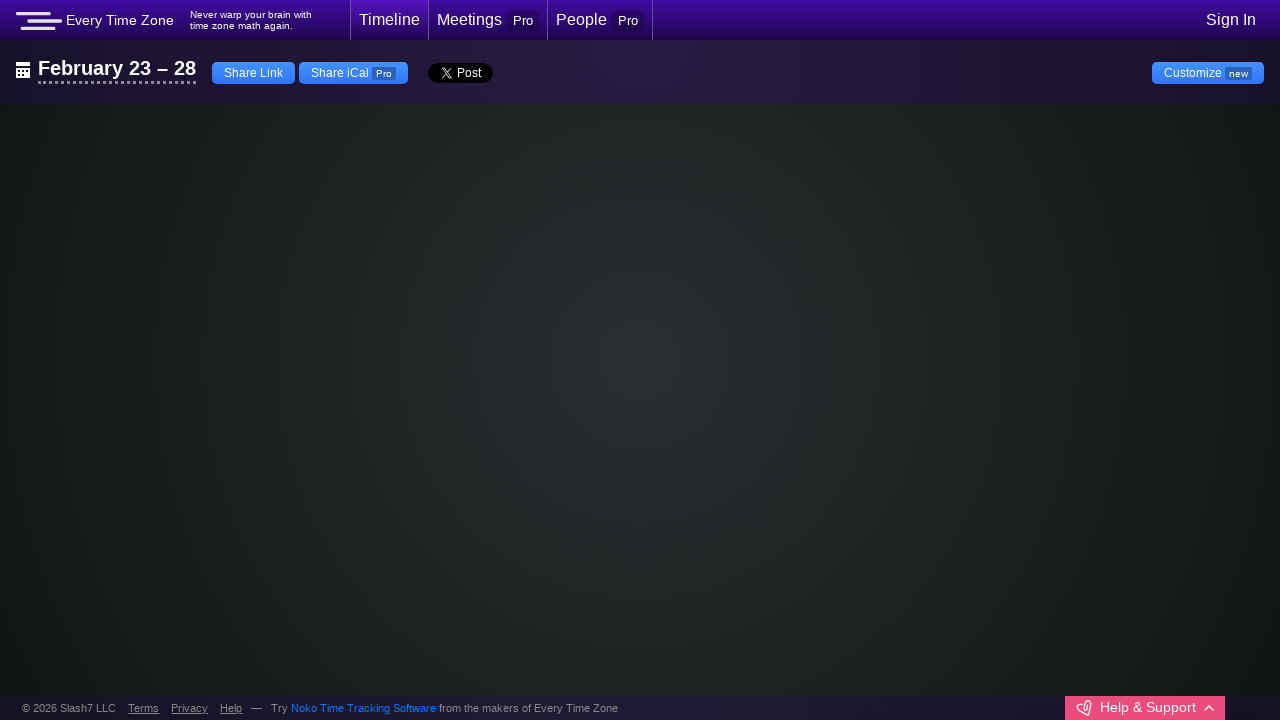

Added init script for user agent property
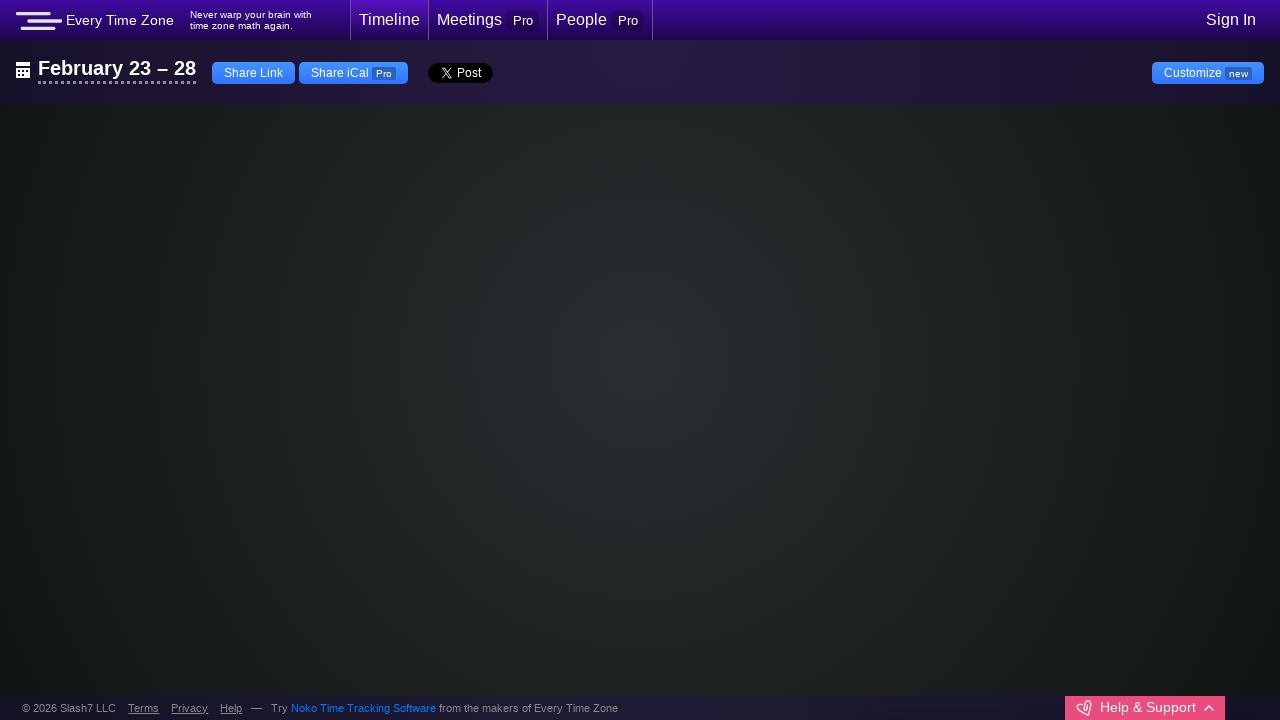

Navigated to https://everytimezone.com/ with timezone set to America/Montevideo
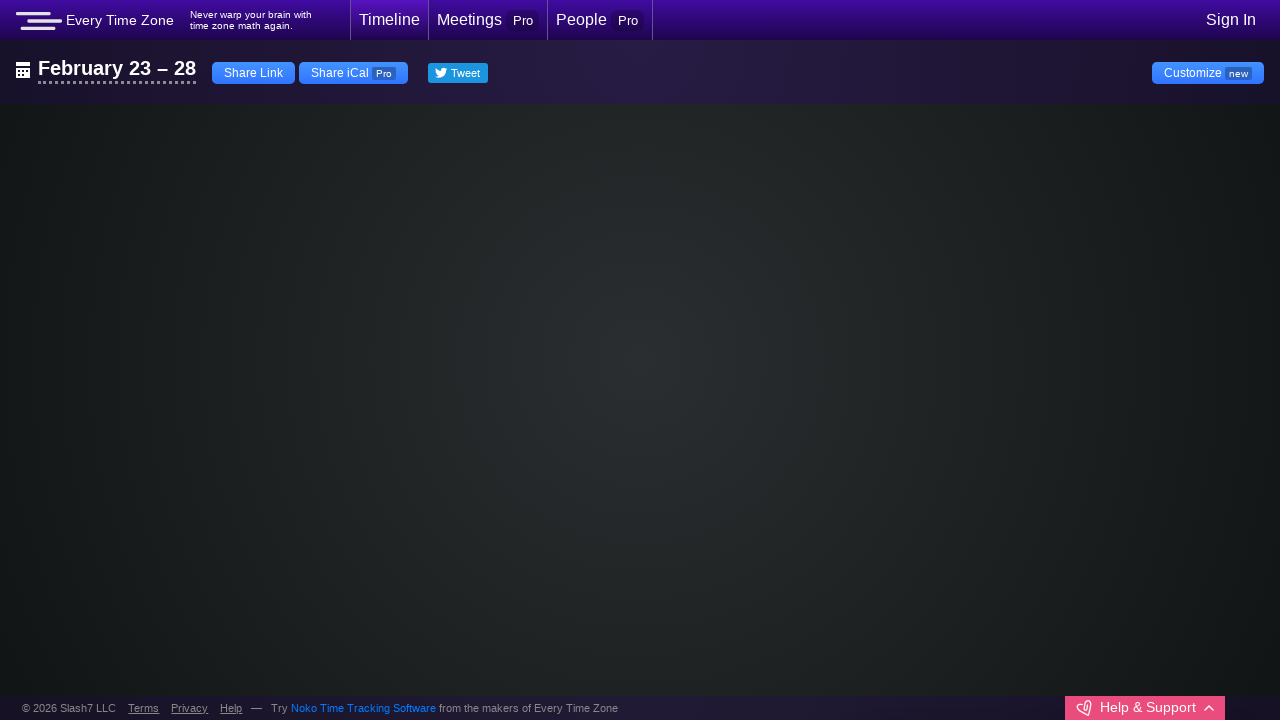

Waited 3 seconds for timezone display to load
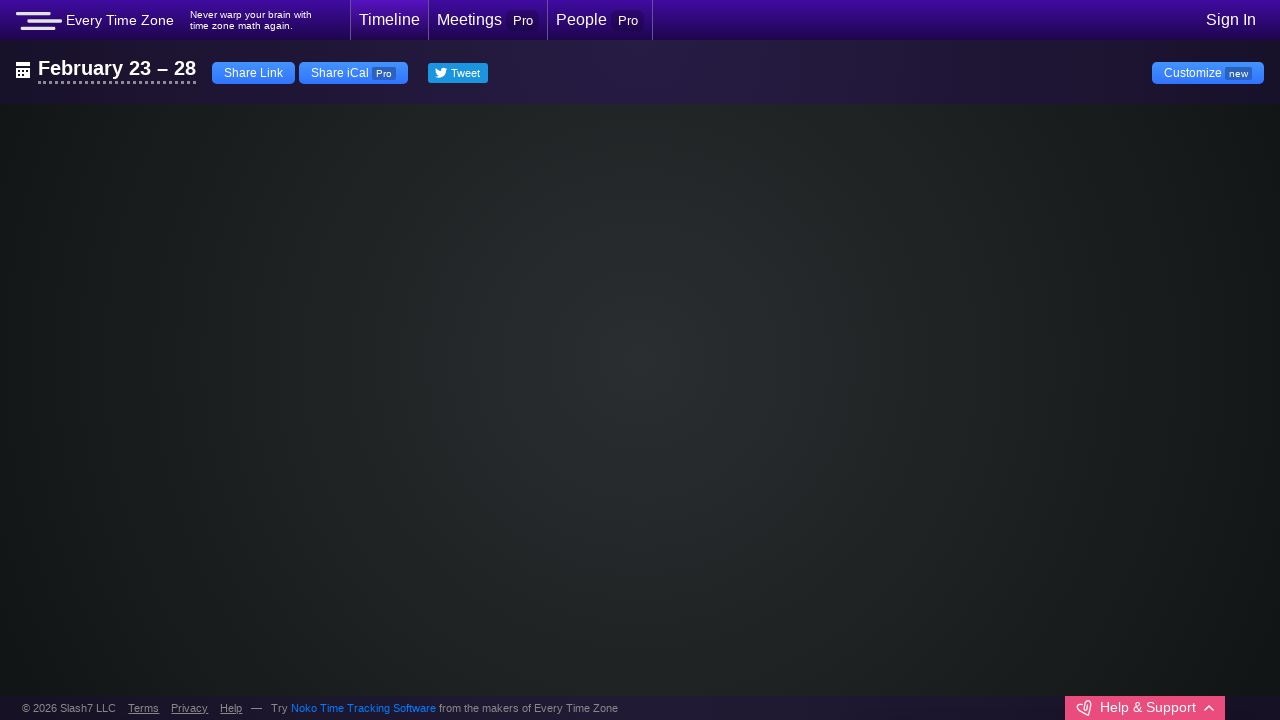

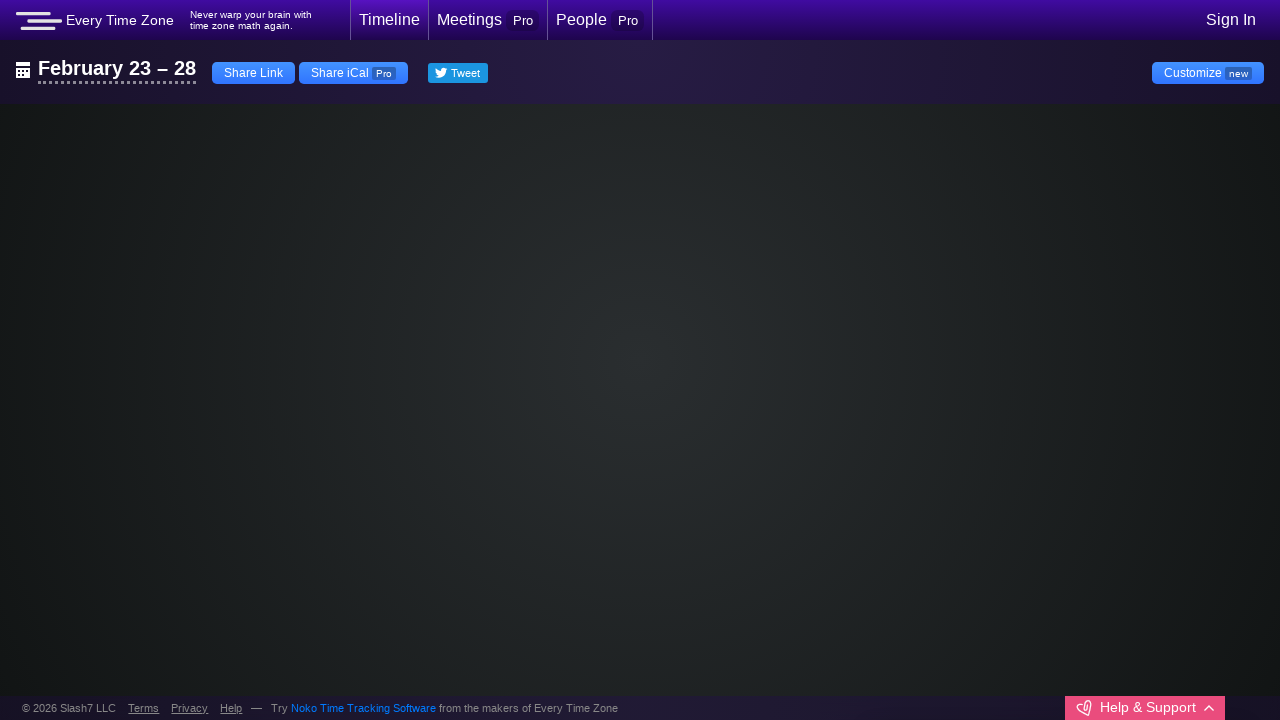